Tests checkbox functionality by clicking each enabled and visible checkbox and verifying it becomes checked

Starting URL: https://qa-practice.netlify.app/checkboxes

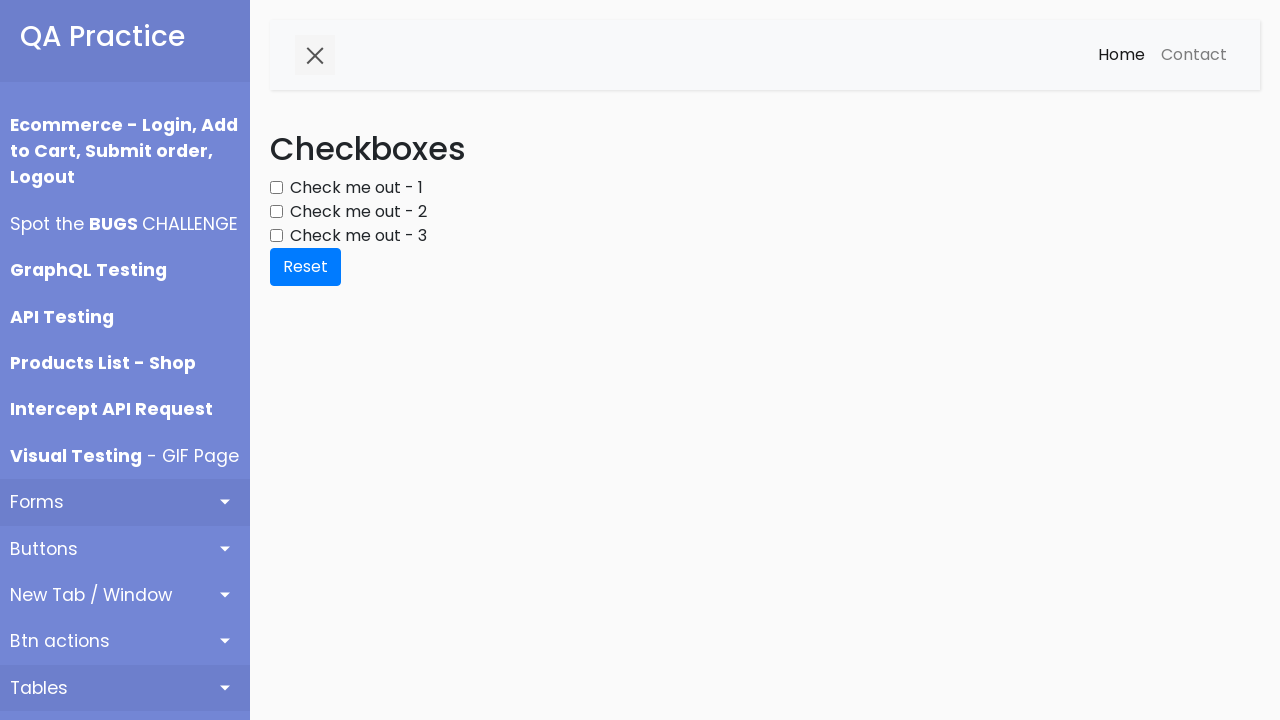

Waited for checkboxes to load on the page
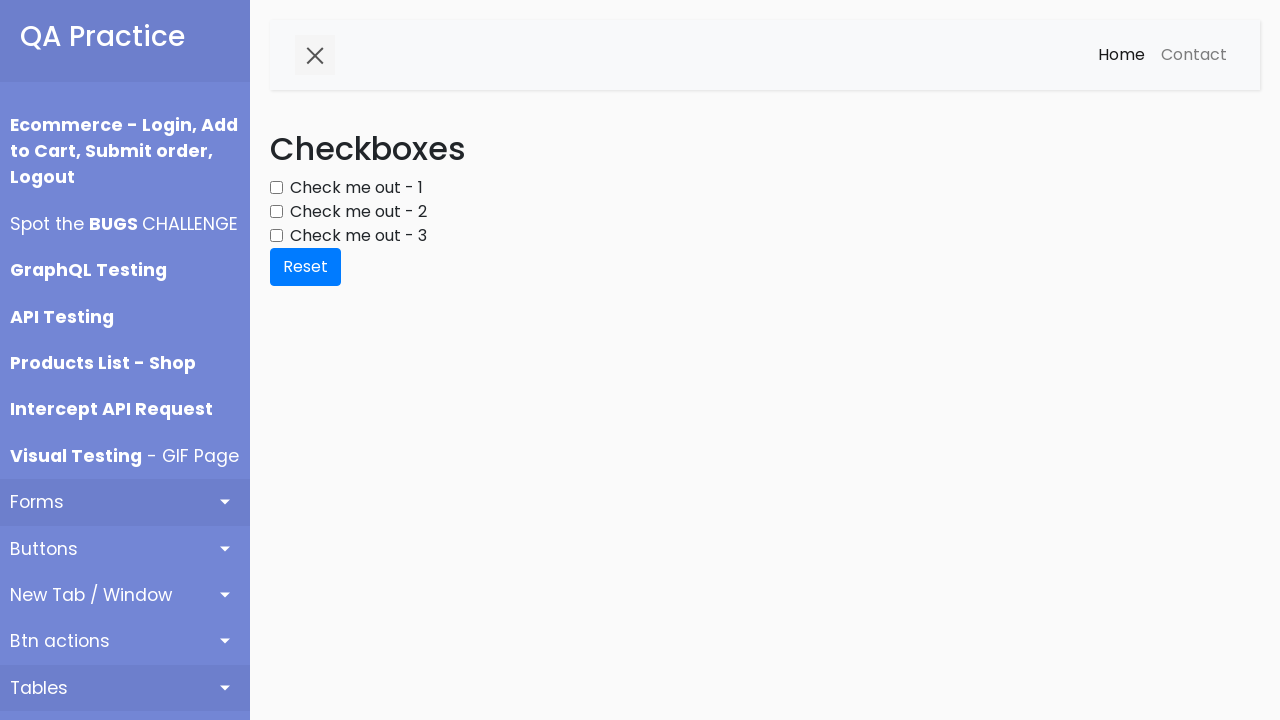

Located all checkbox elements on the page
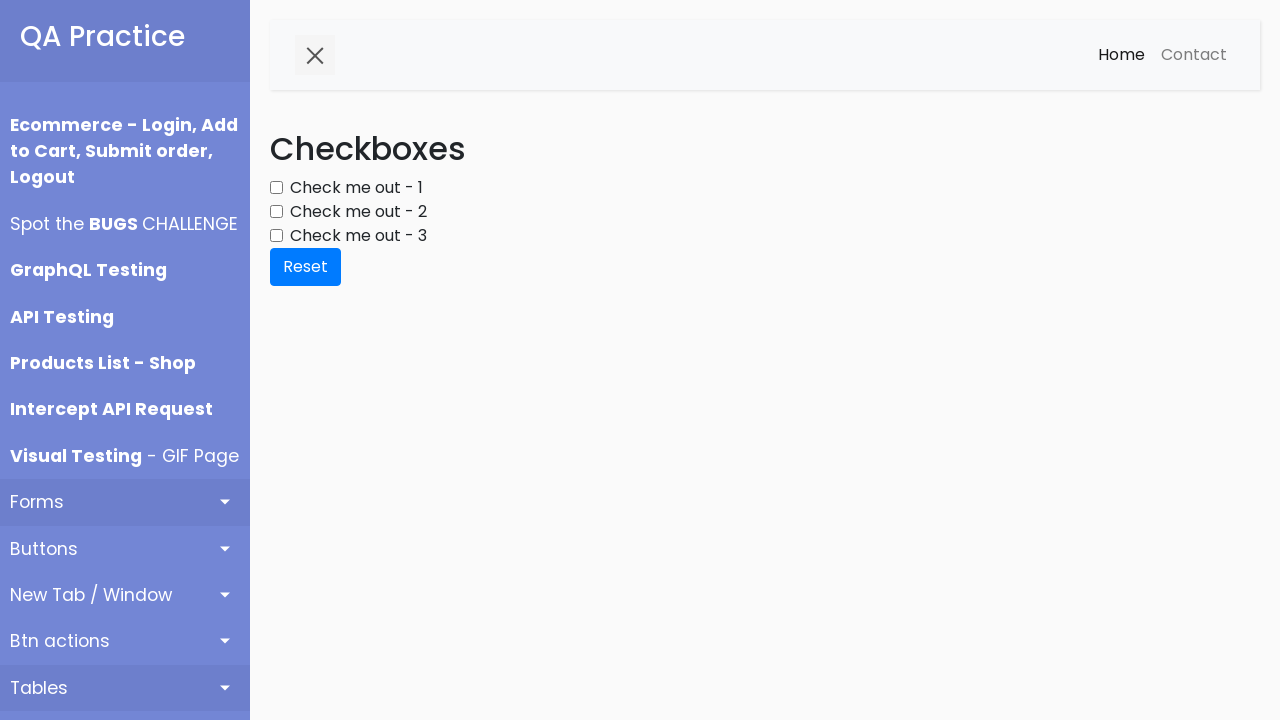

Found 3 checkboxes on the page
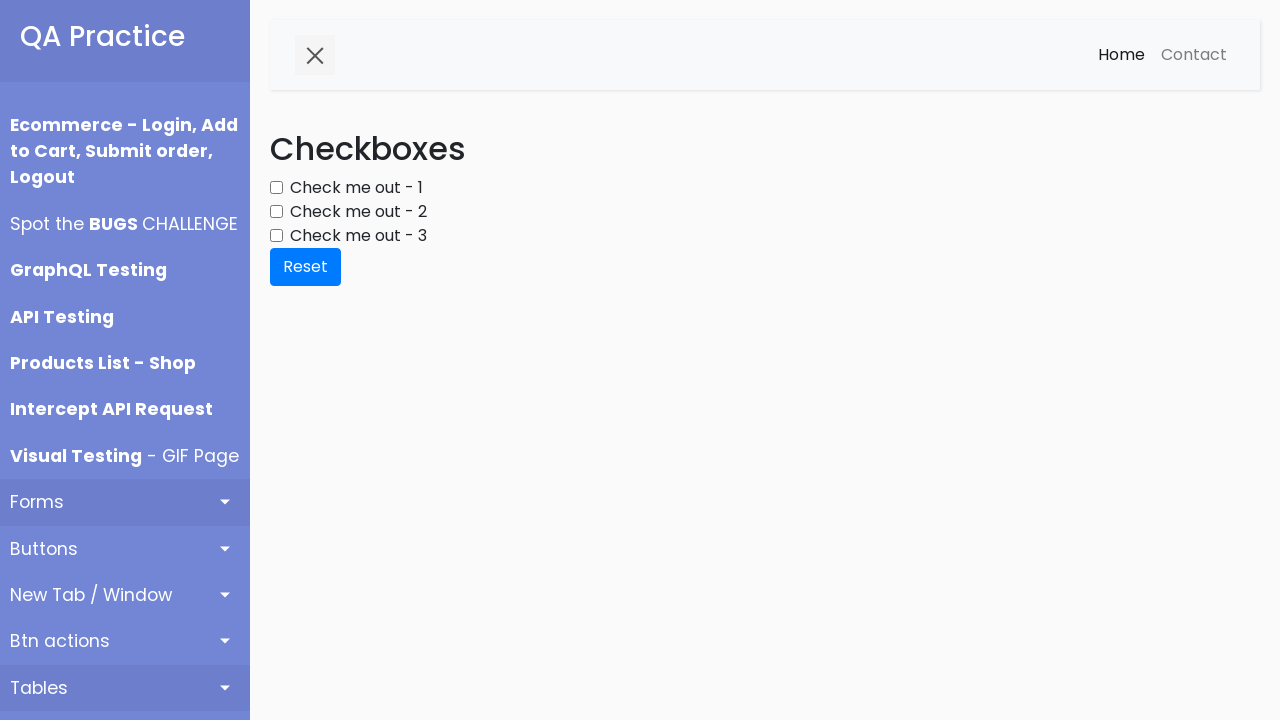

Selected checkbox at index 0
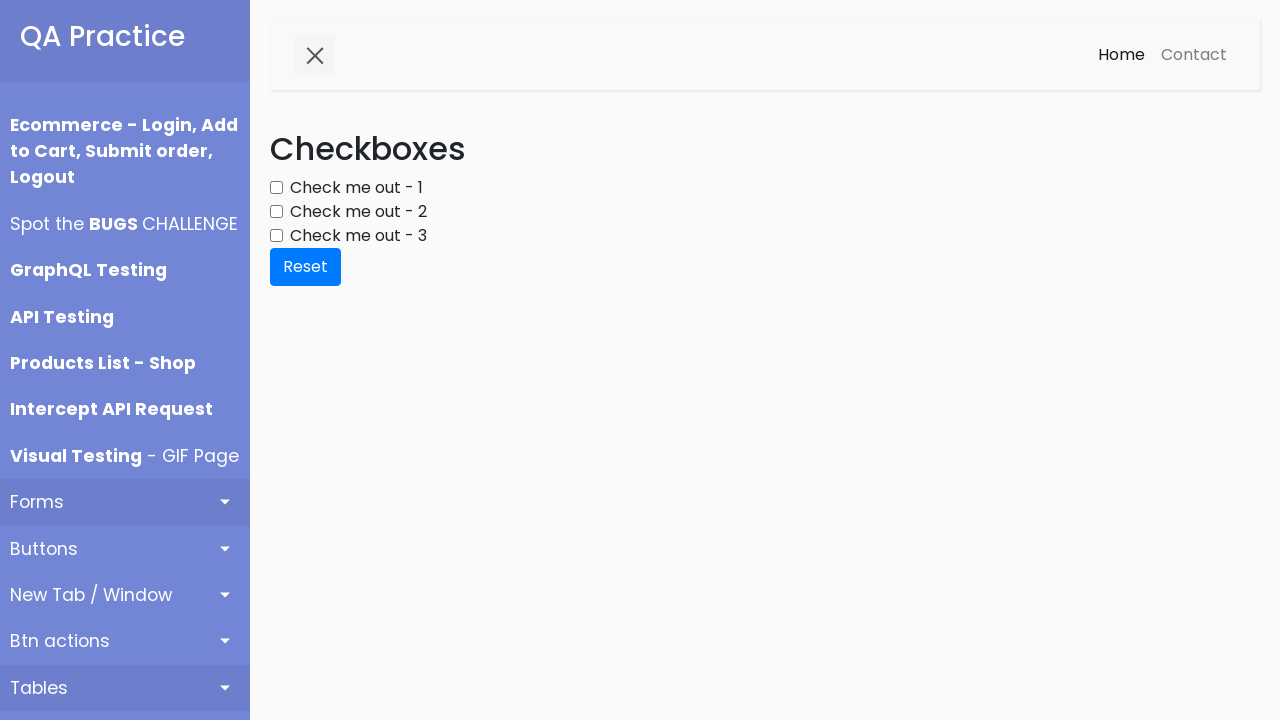

Clicked enabled and visible checkbox at index 0 at (276, 188) on input[type='checkbox'] >> nth=0
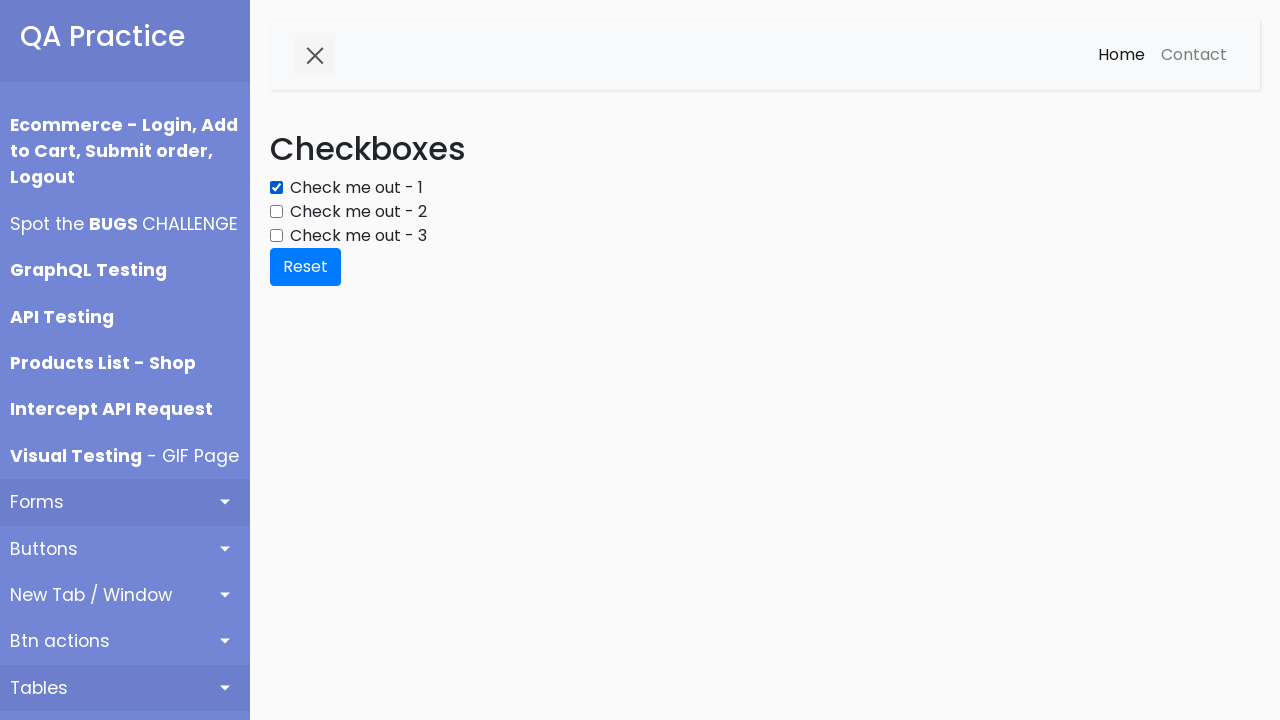

Verified checkbox at index 0 is checked
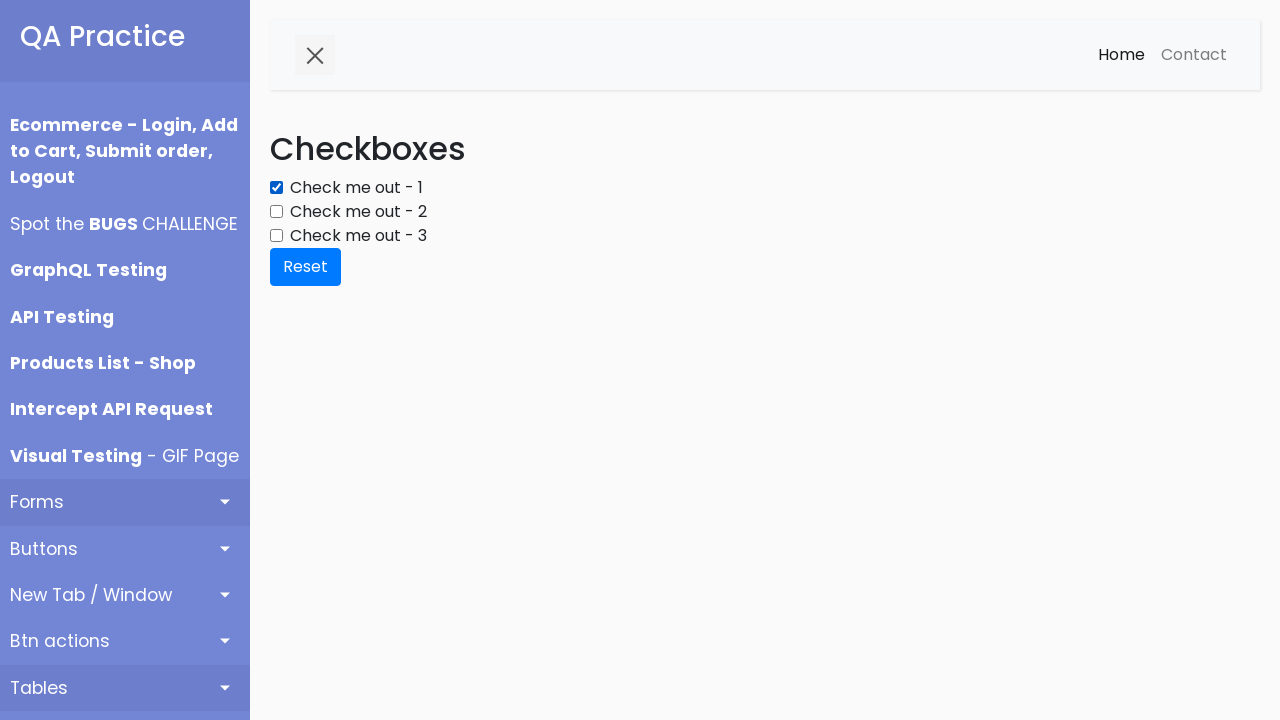

Selected checkbox at index 1
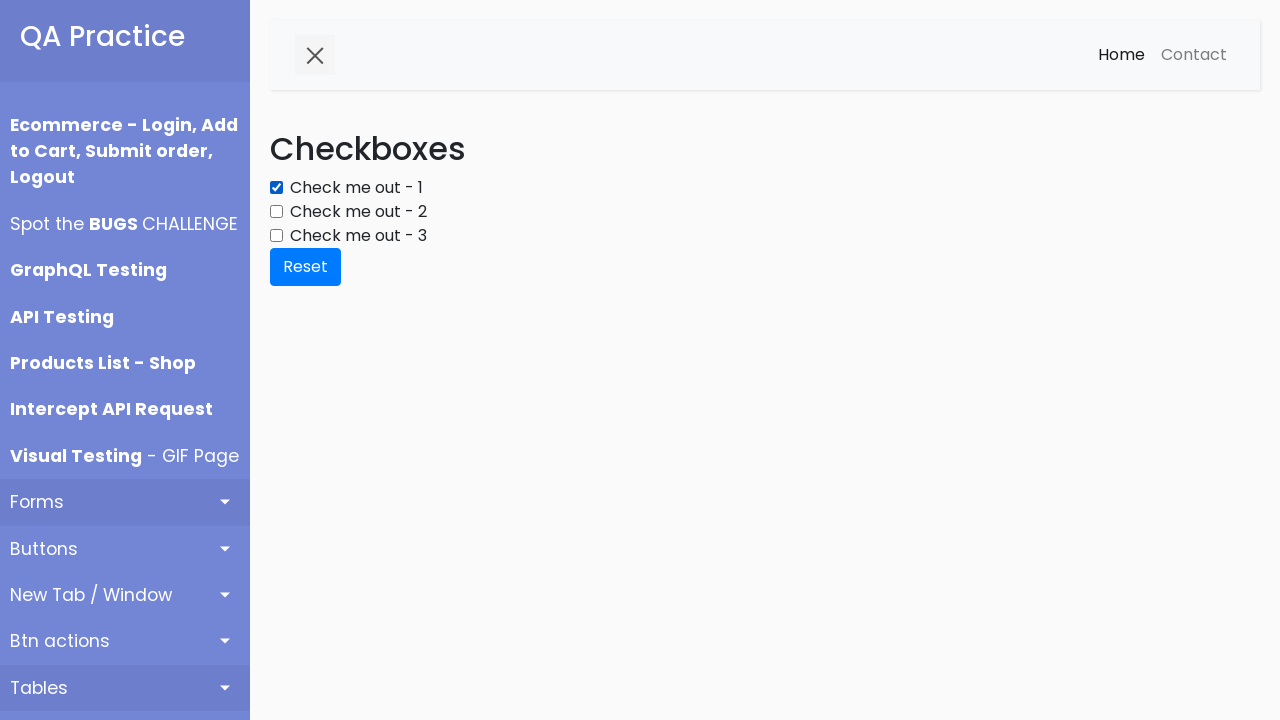

Clicked enabled and visible checkbox at index 1 at (276, 212) on input[type='checkbox'] >> nth=1
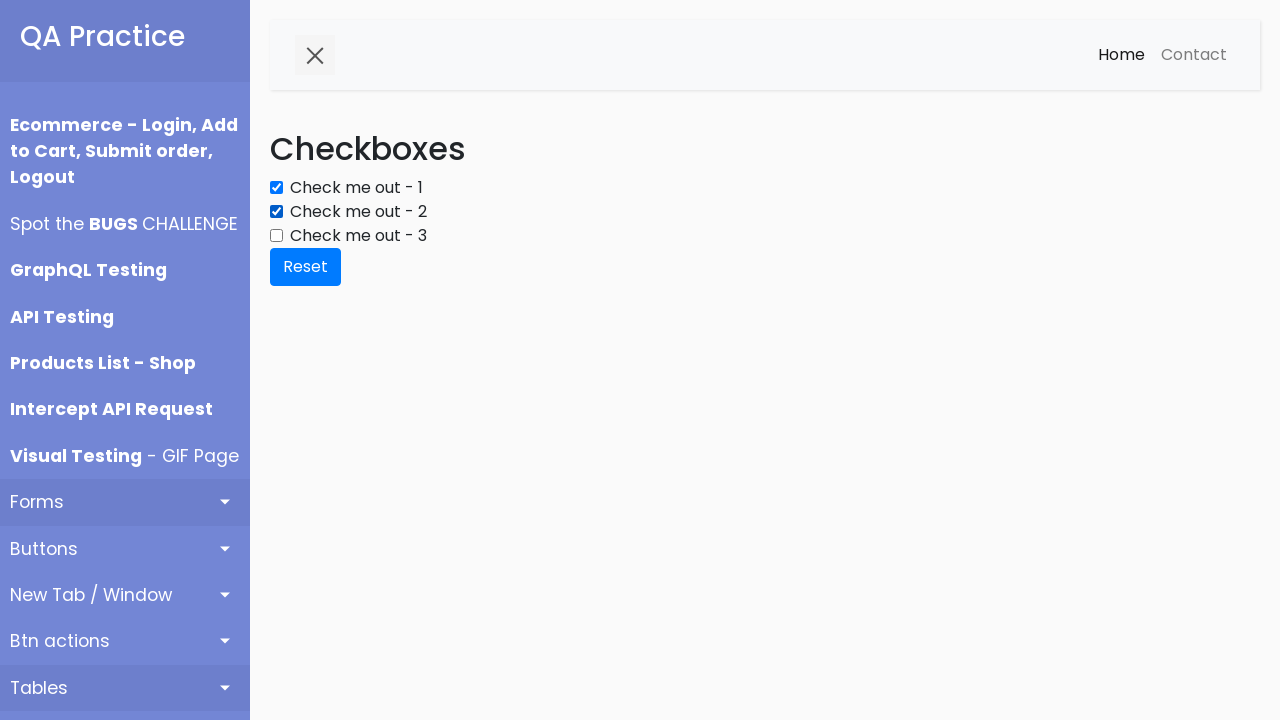

Verified checkbox at index 1 is checked
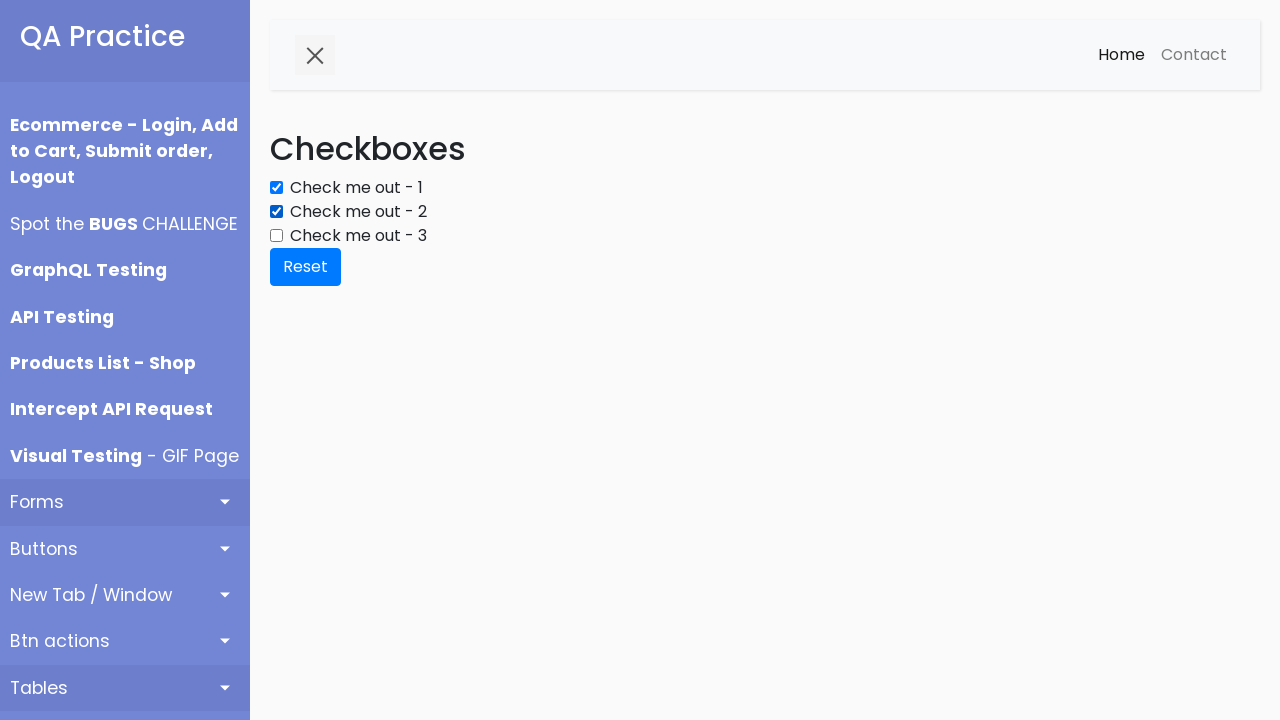

Selected checkbox at index 2
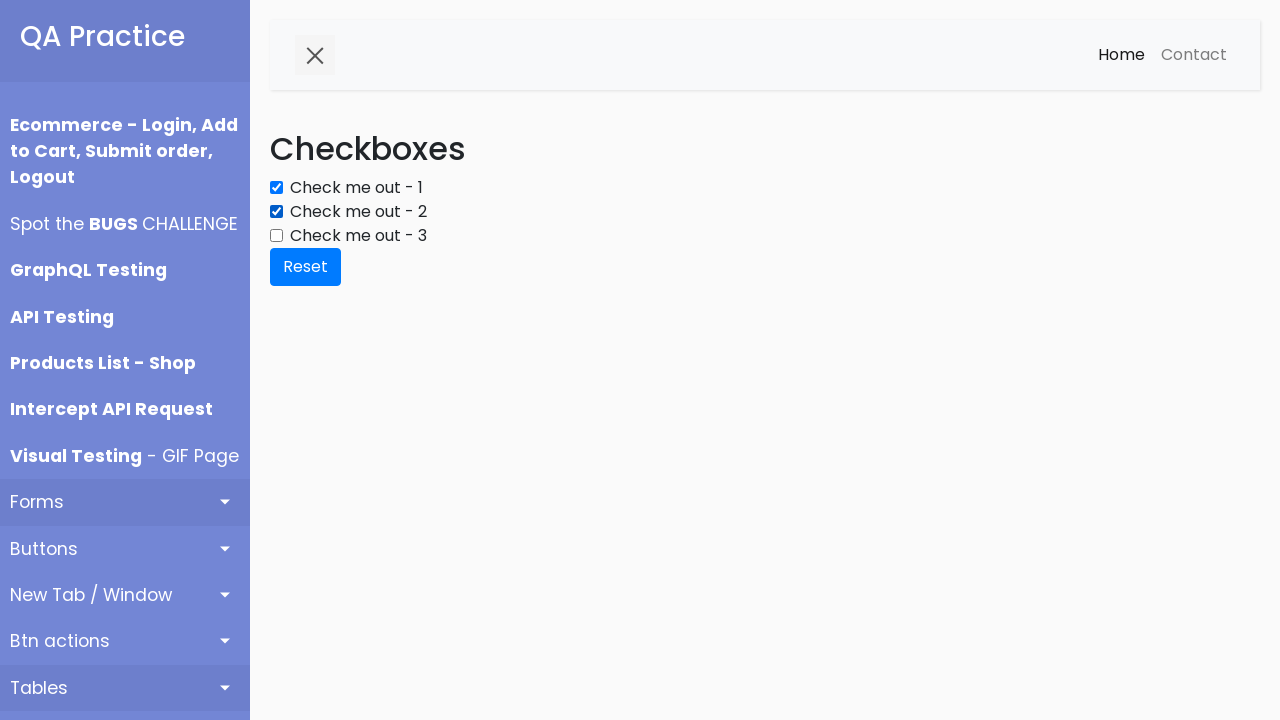

Clicked enabled and visible checkbox at index 2 at (276, 236) on input[type='checkbox'] >> nth=2
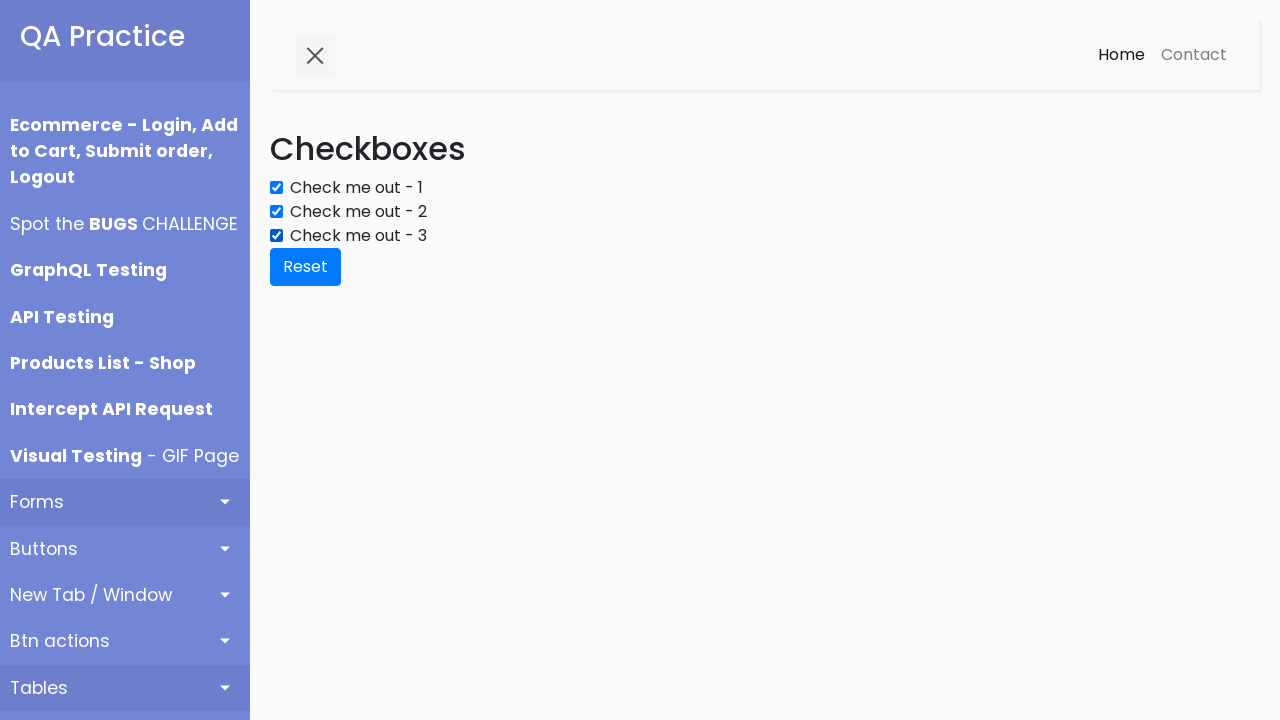

Verified checkbox at index 2 is checked
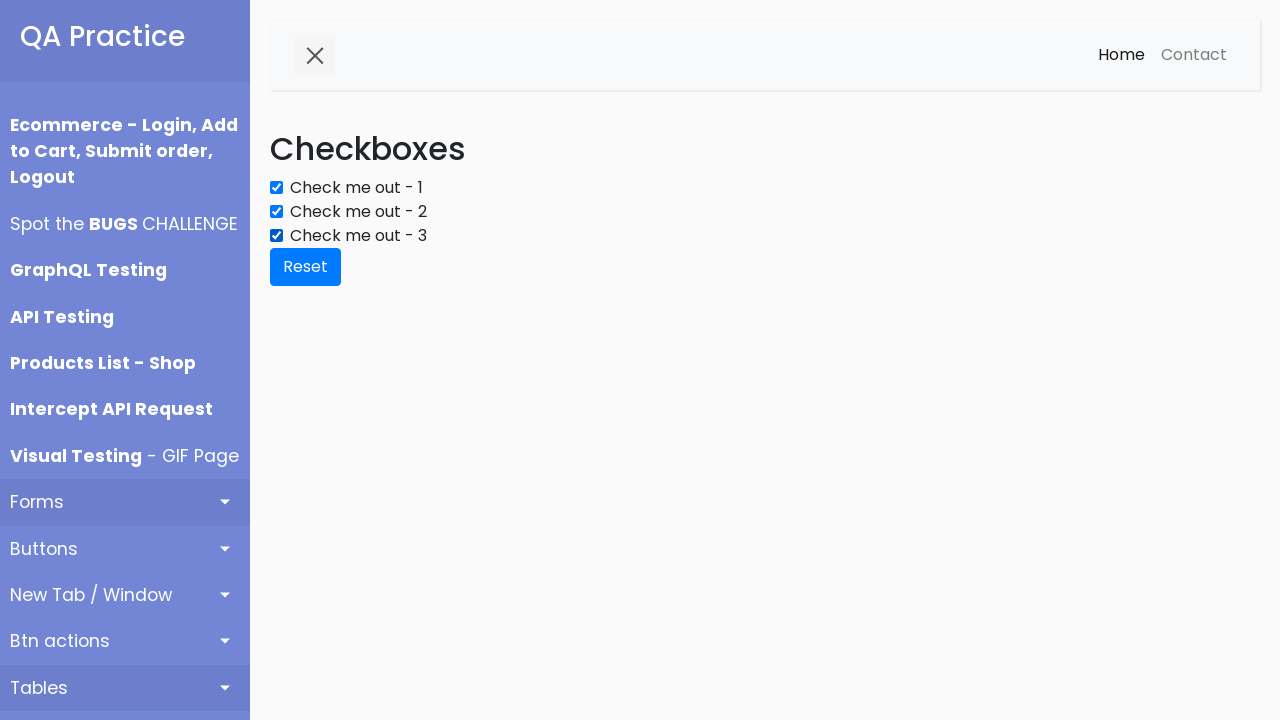

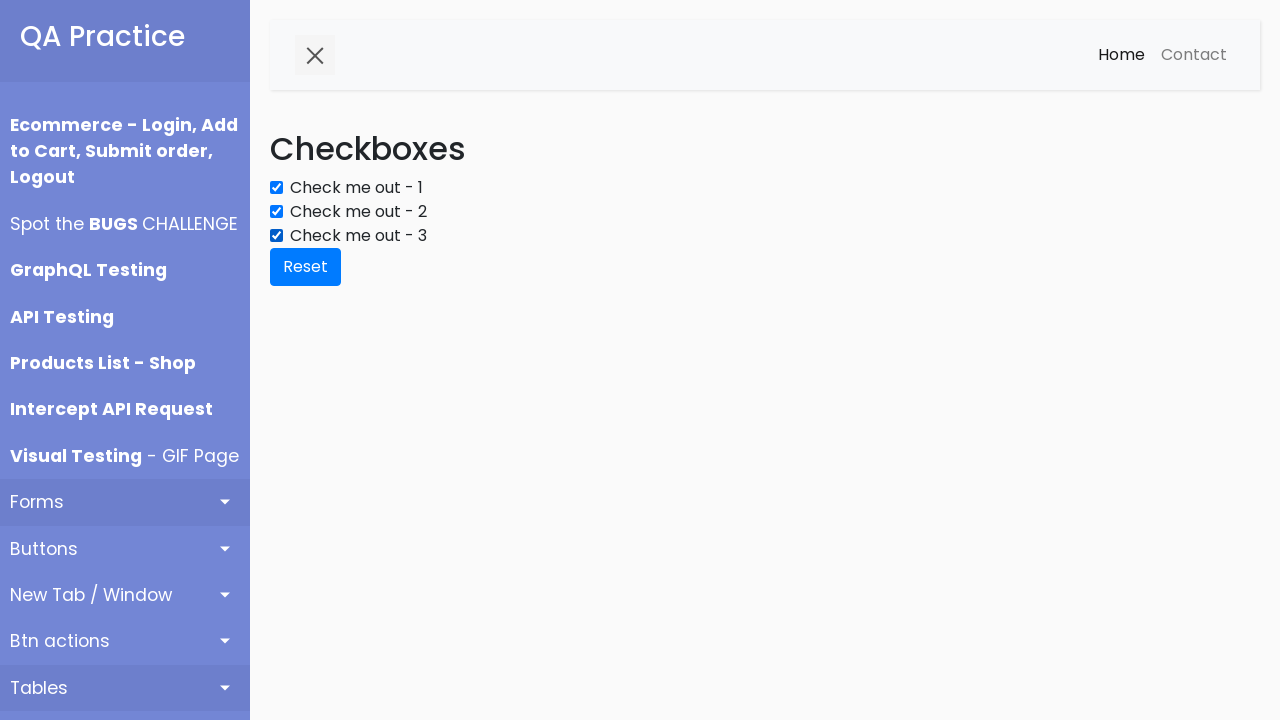